Tests that the page title is not exactly "youtube" (lowercase)

Starting URL: https://www.youtube.com

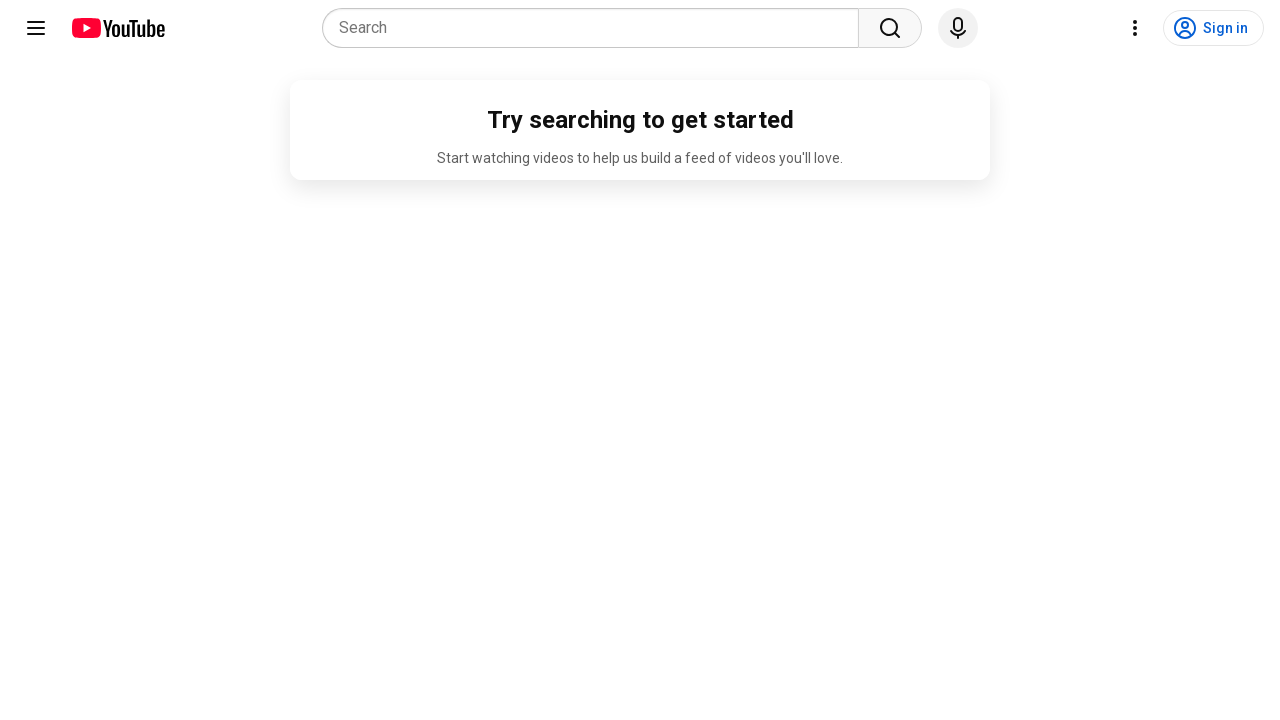

Navigated to https://www.youtube.com
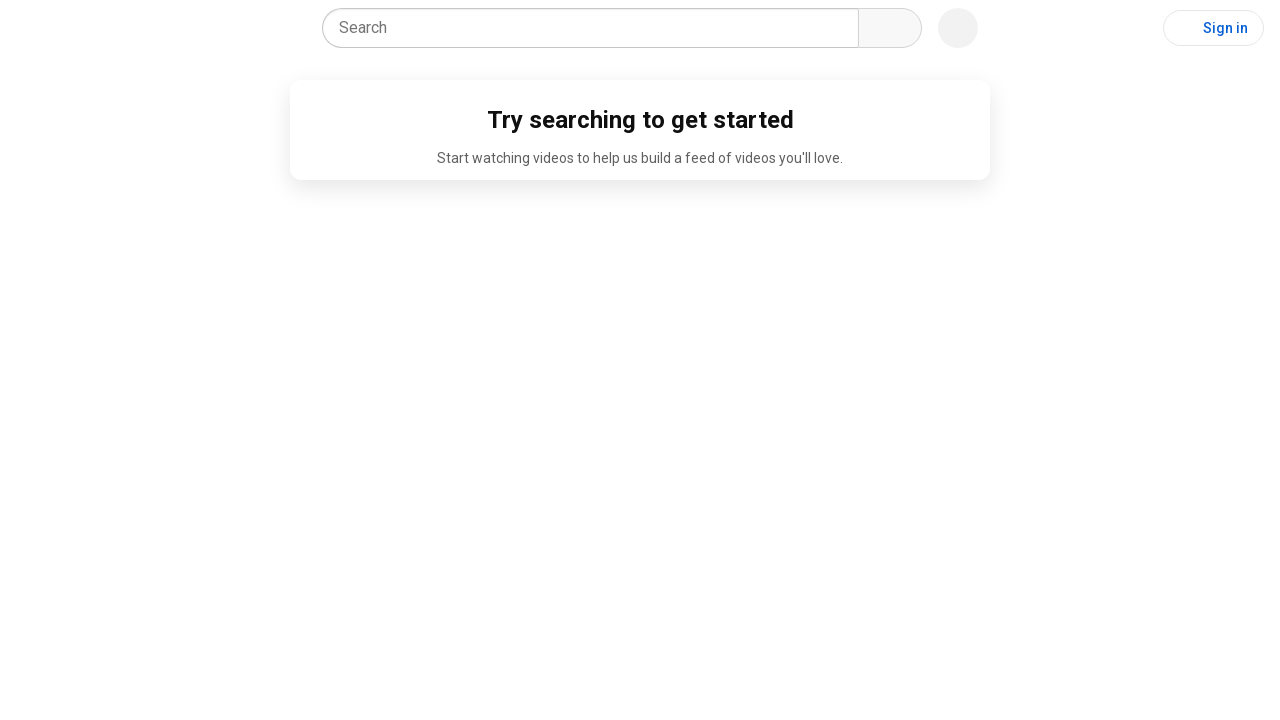

Verified that page title is not exactly 'youtube' (lowercase)
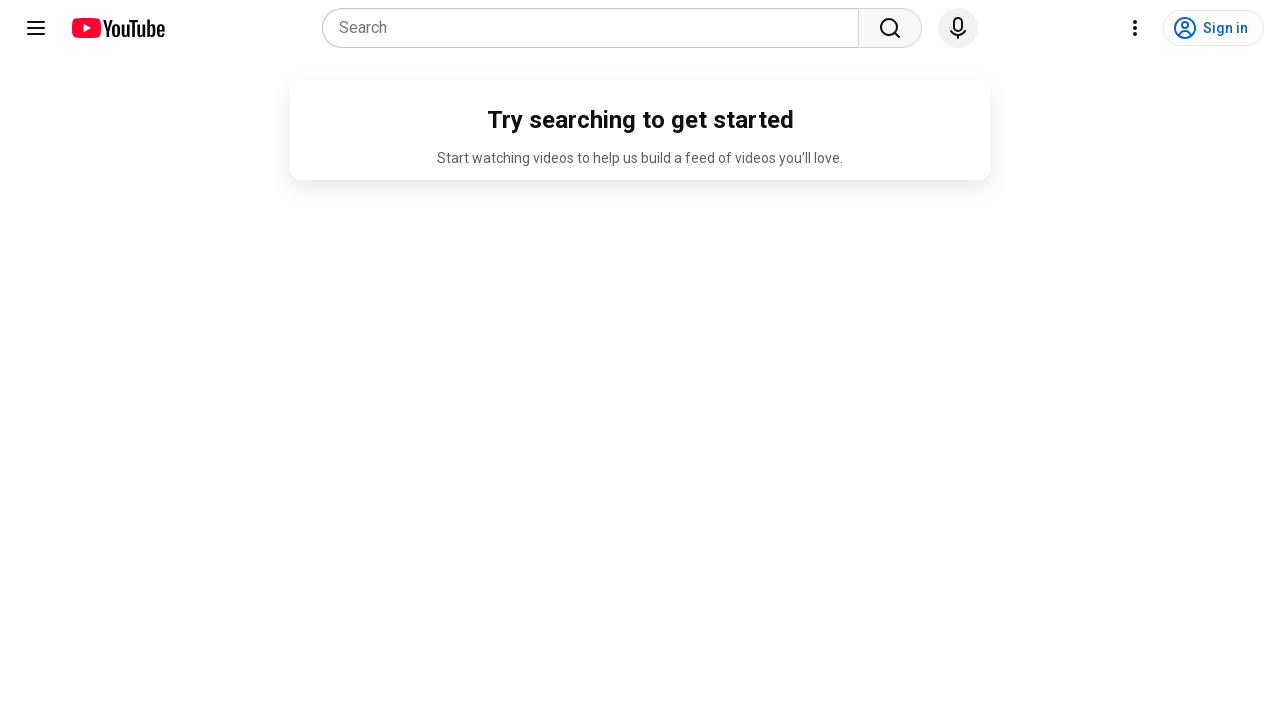

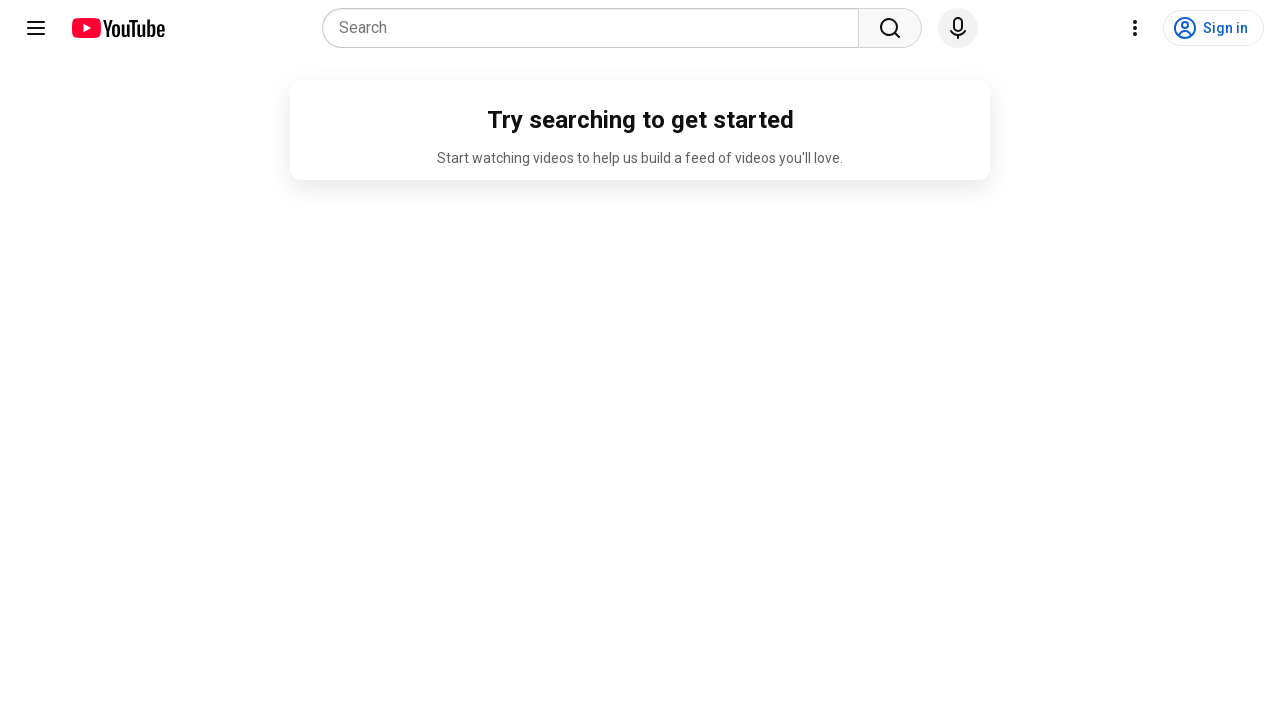